Tests getting all browser cookies by clicking a button to set a cookie and verifying cookie properties

Starting URL: https://example.cypress.io/commands/cookies

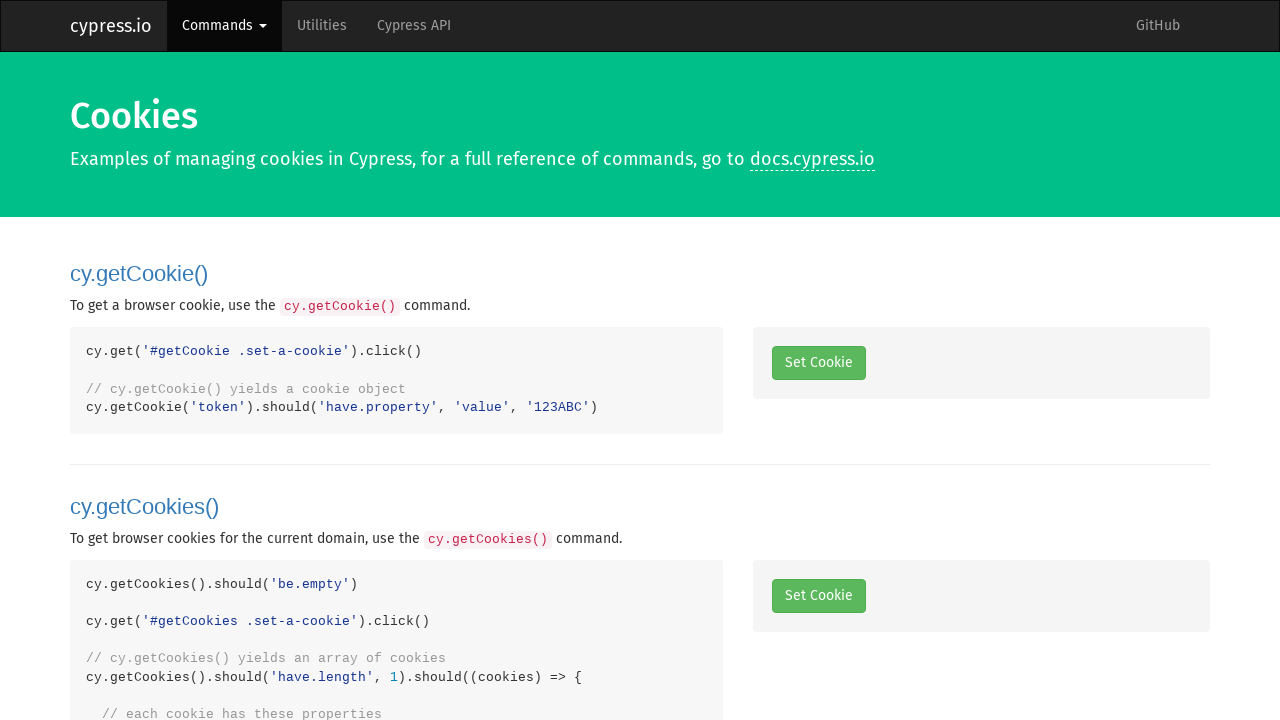

Cleared all existing cookies from context
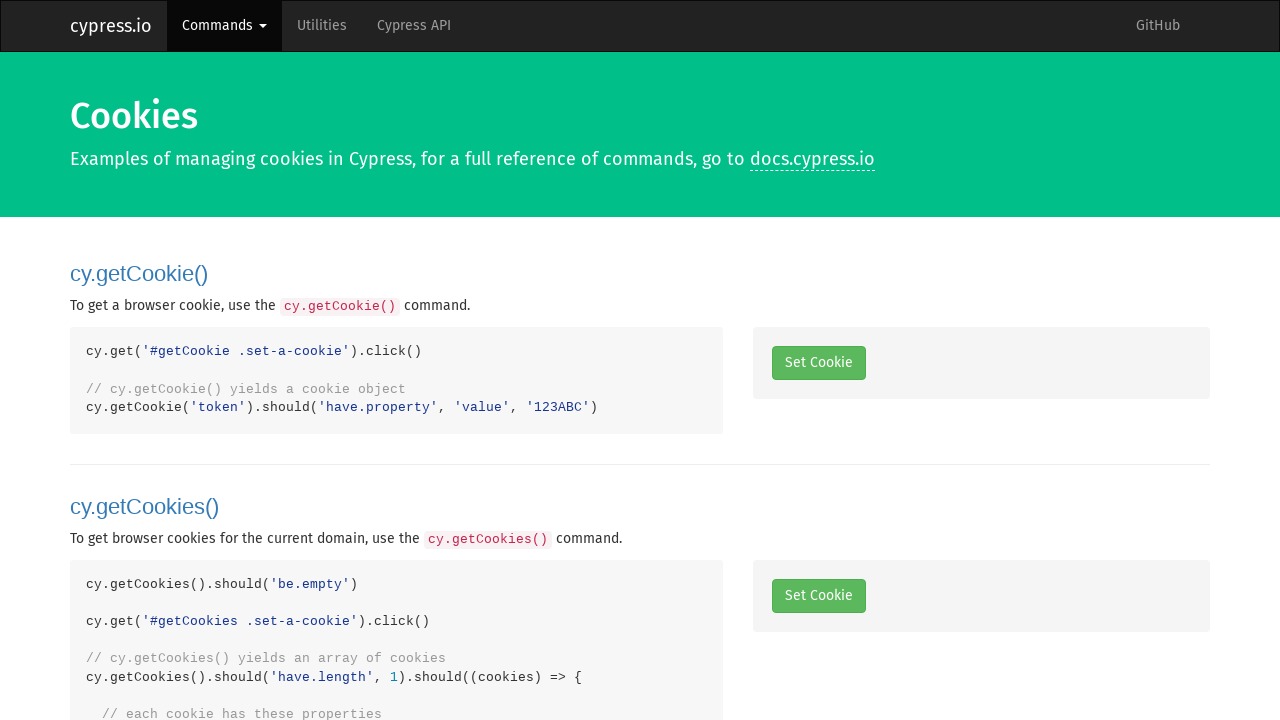

Verified no cookies exist initially
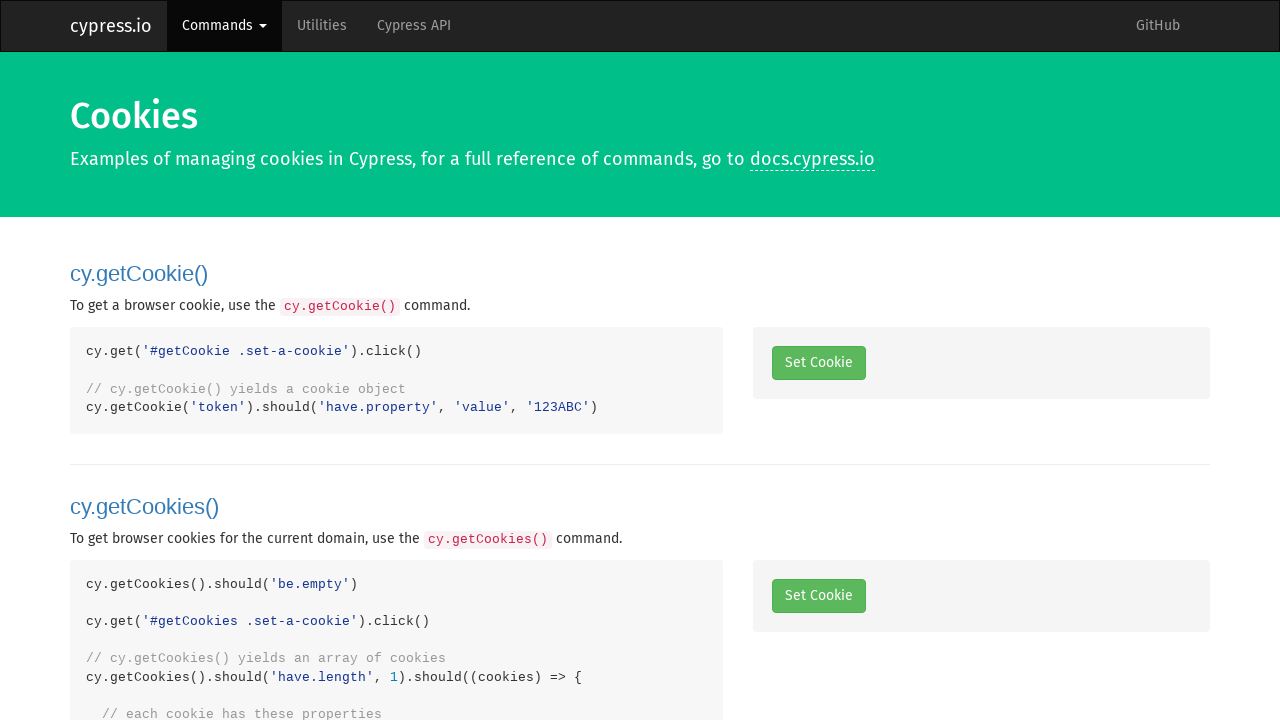

Clicked button to set a cookie at (818, 596) on #getCookies .set-a-cookie
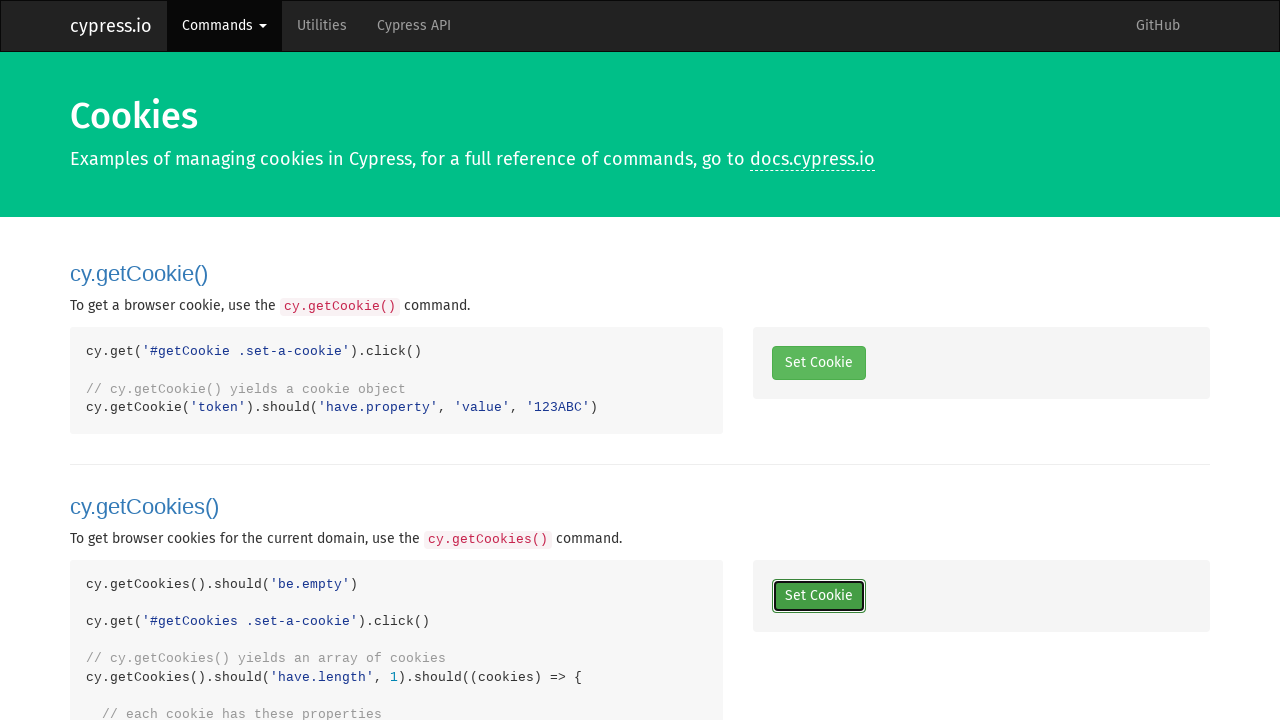

Retrieved all cookies from context
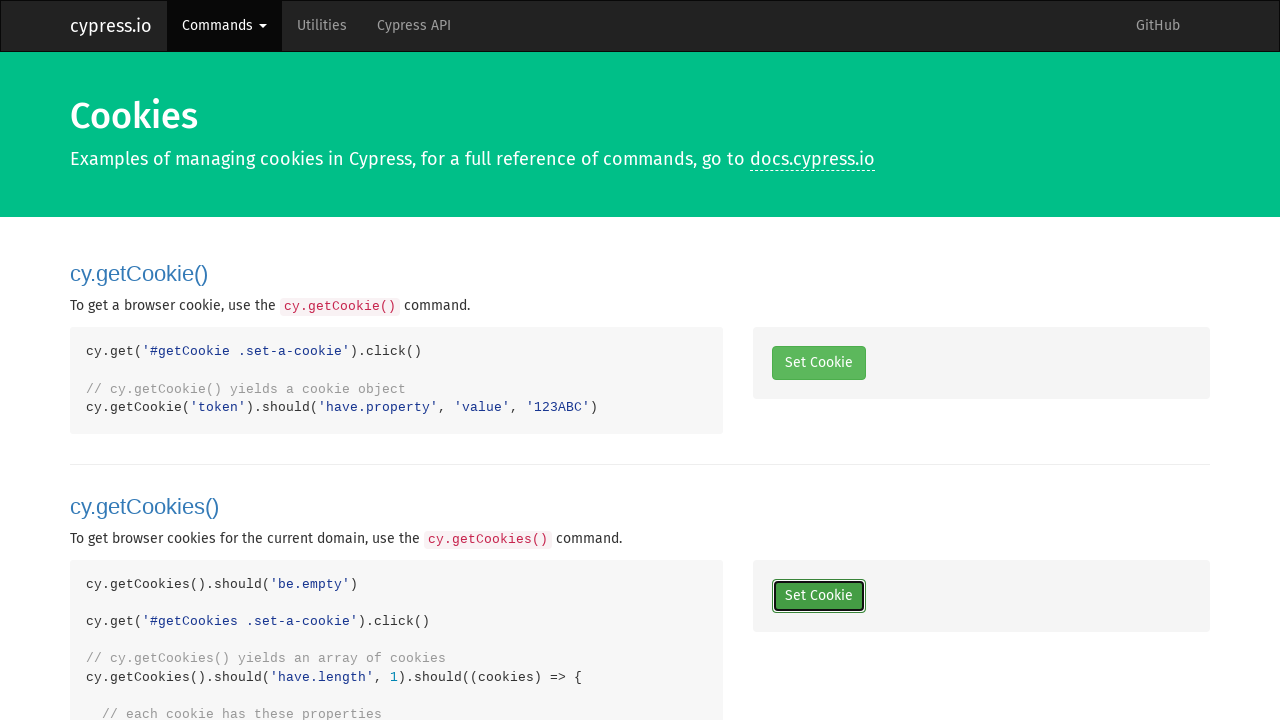

Verified exactly one cookie exists
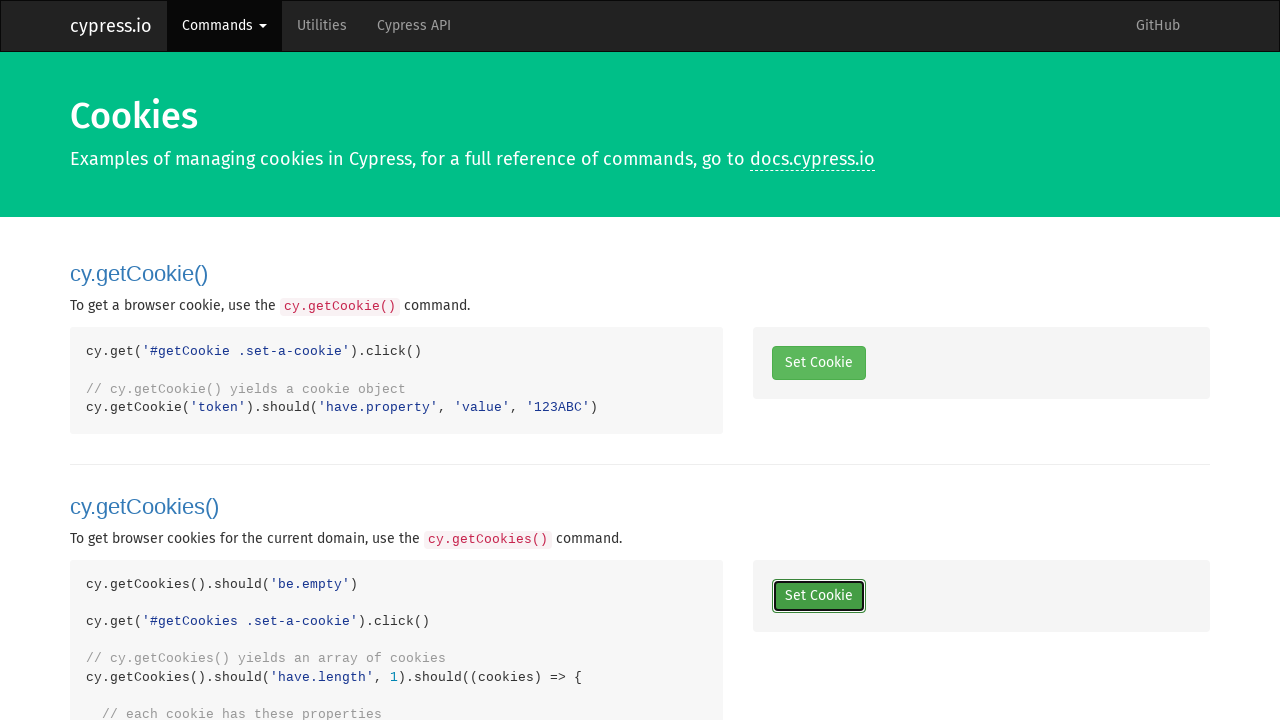

Verified cookie name is 'token'
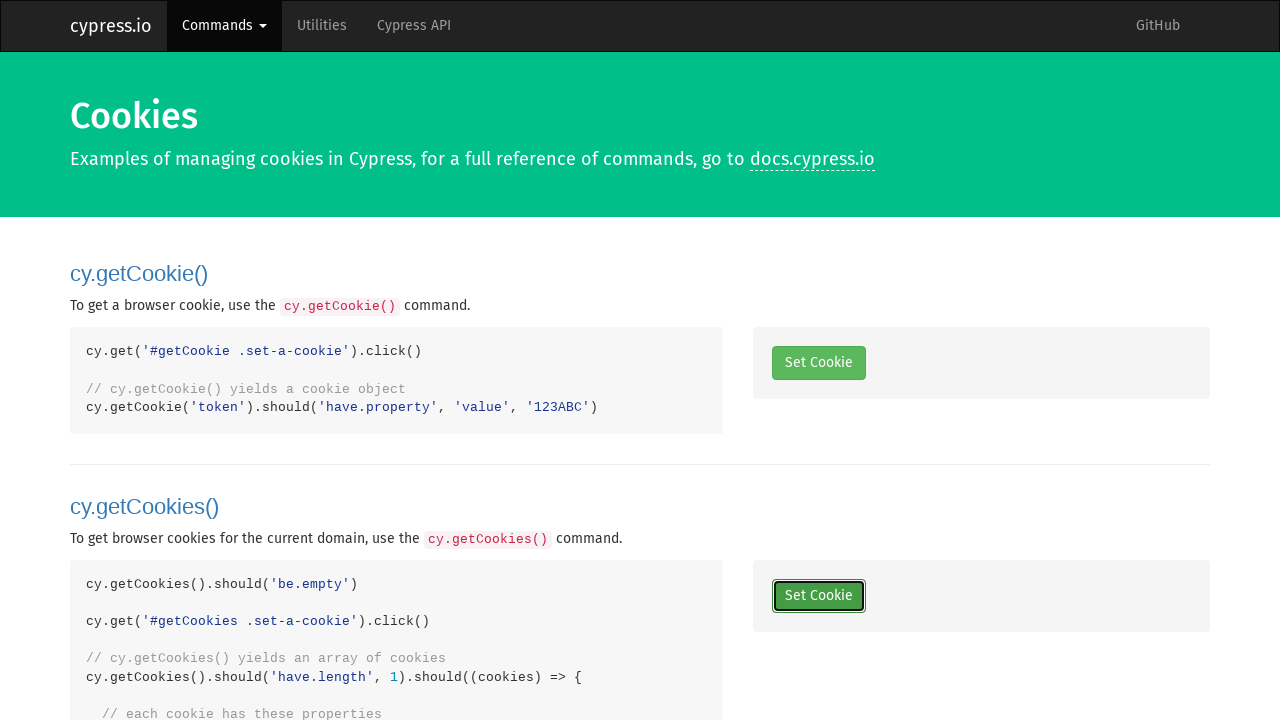

Verified cookie value is '123ABC'
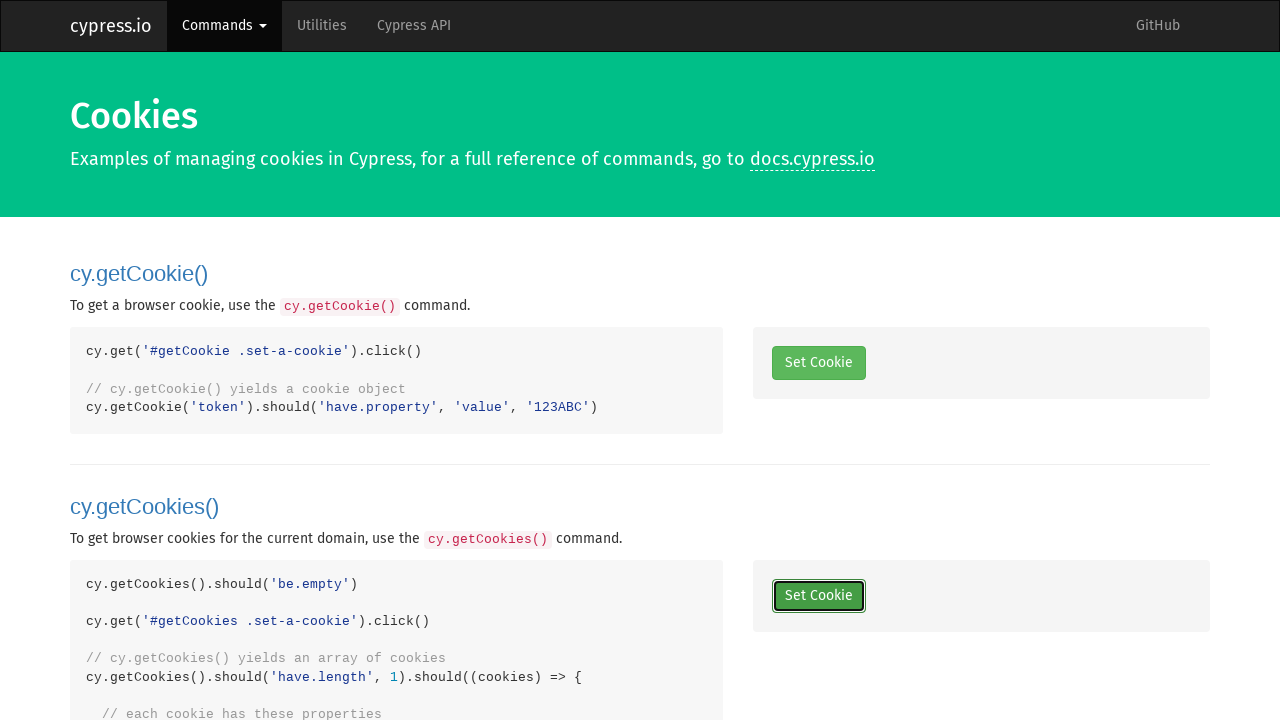

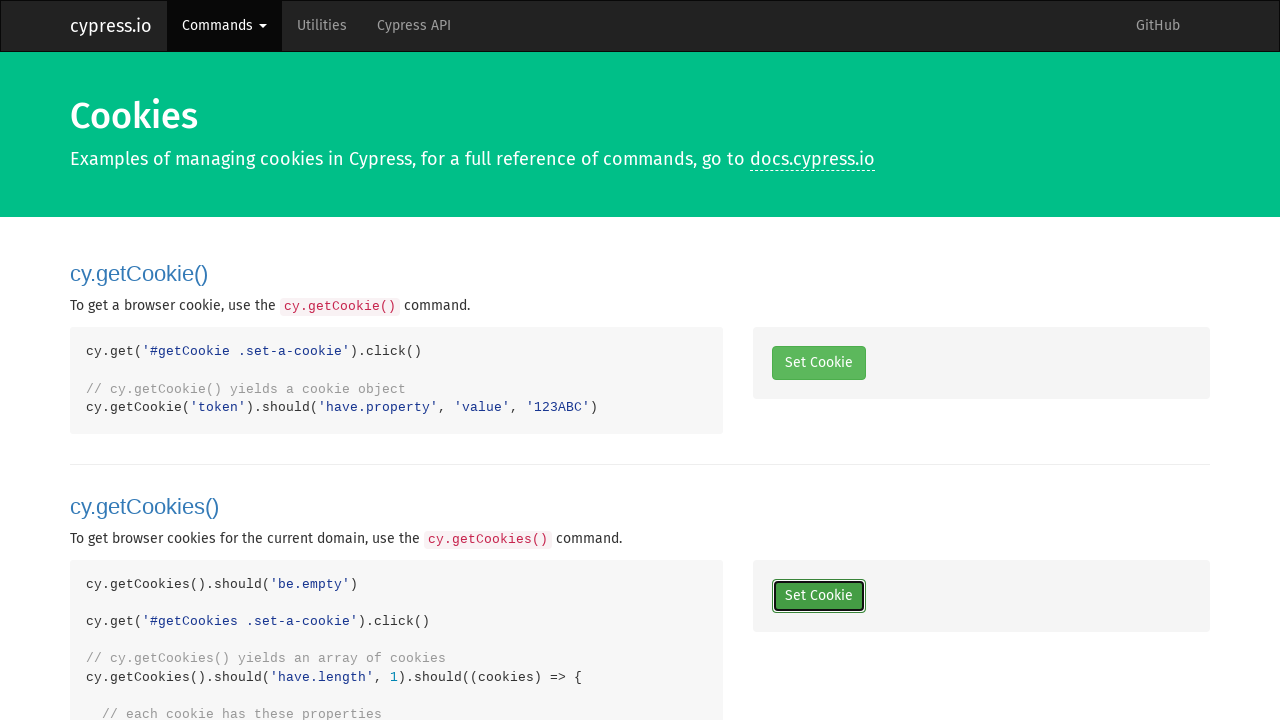